Navigates to the Guinness World Records records page and clicks on the globe element

Starting URL: https://guinnessworldrecords.com/records/

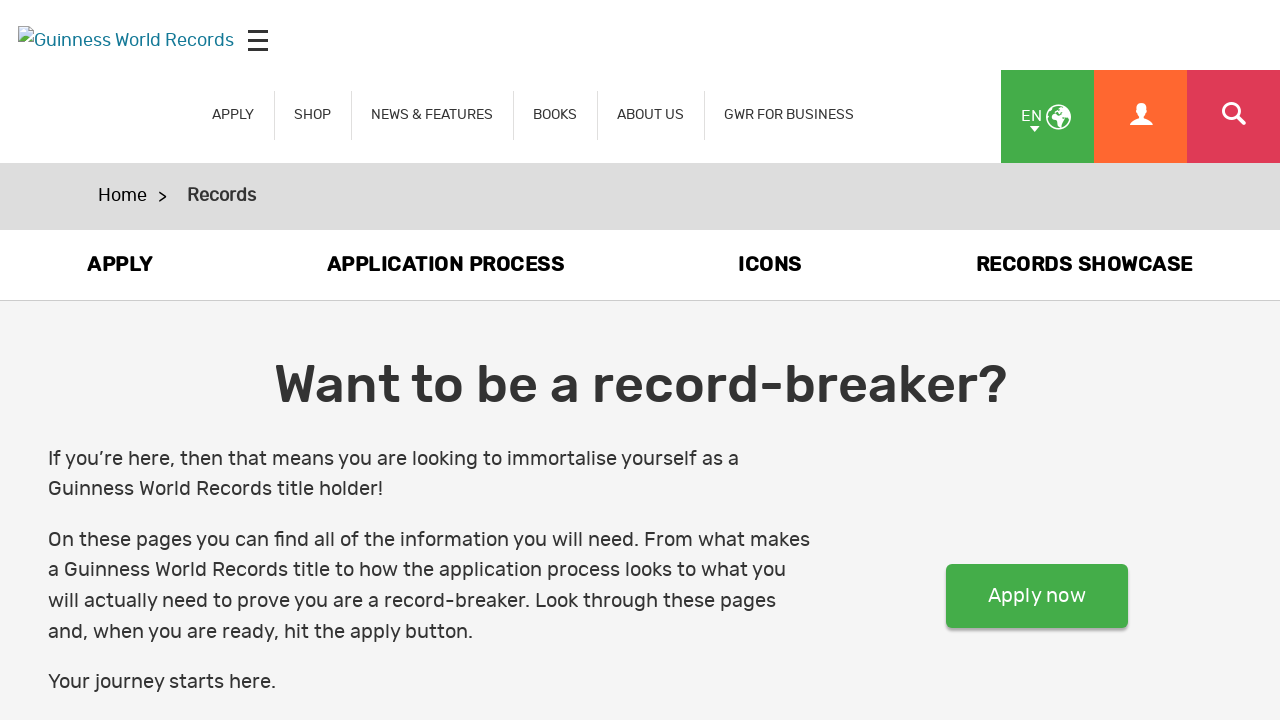

Navigated to Guinness World Records records page
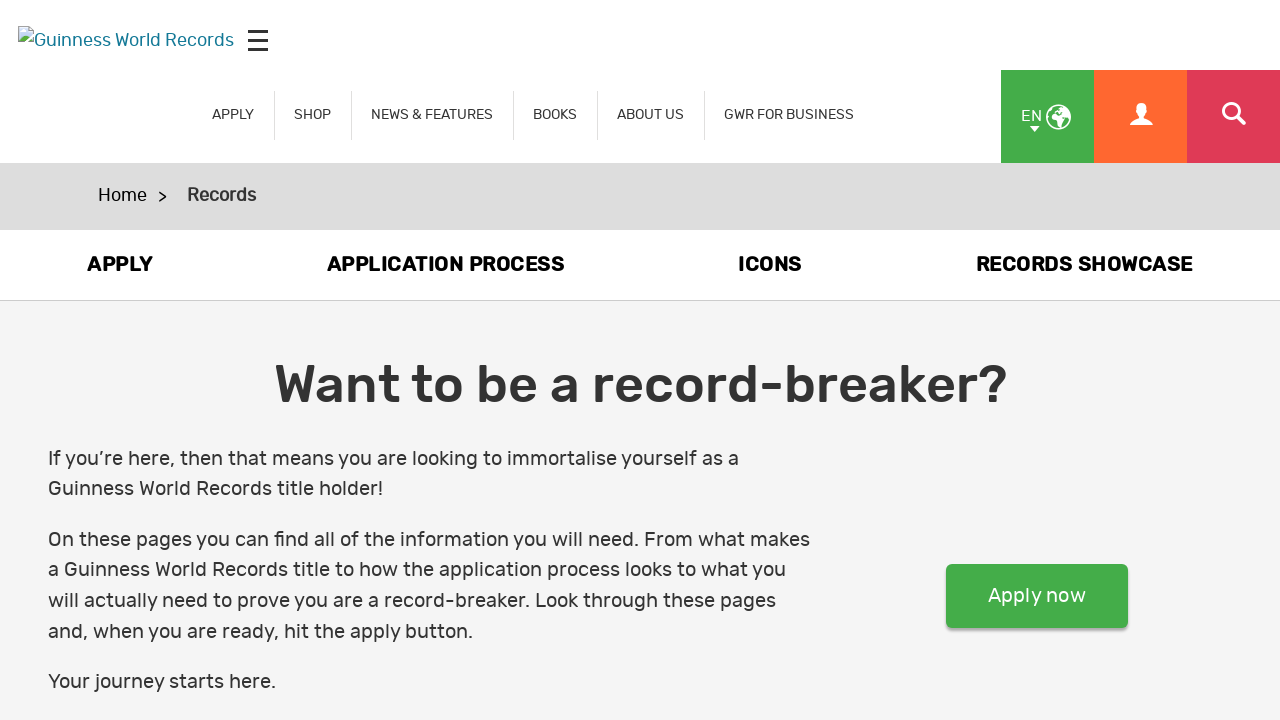

Clicked on the globe element at (1048, 116) on #globe
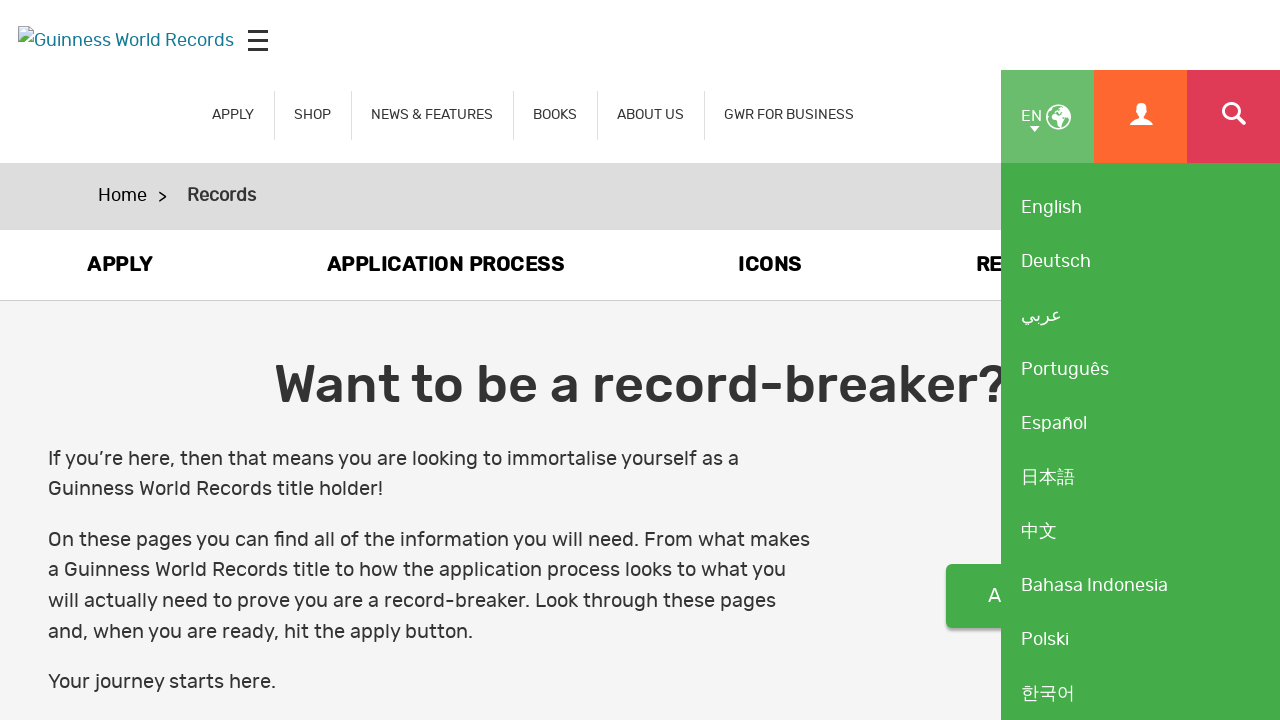

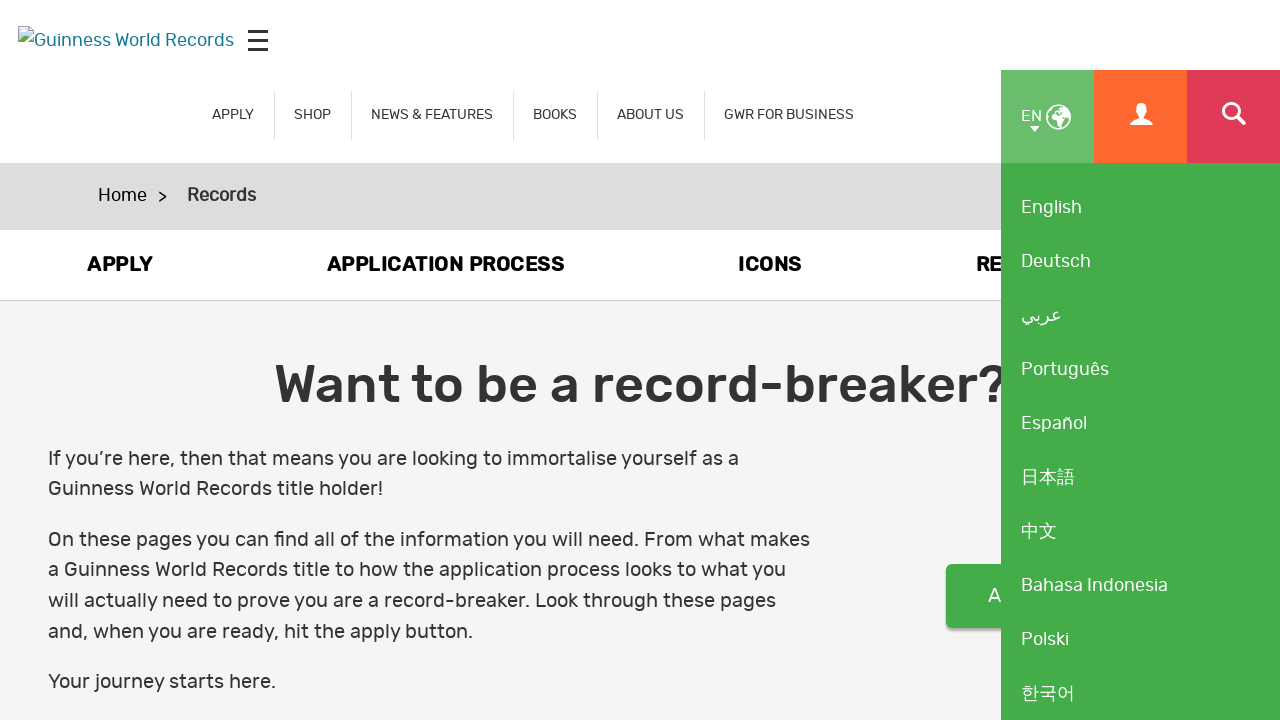